Tests login error message when invalid username and password are entered

Starting URL: https://login.salesforce.com

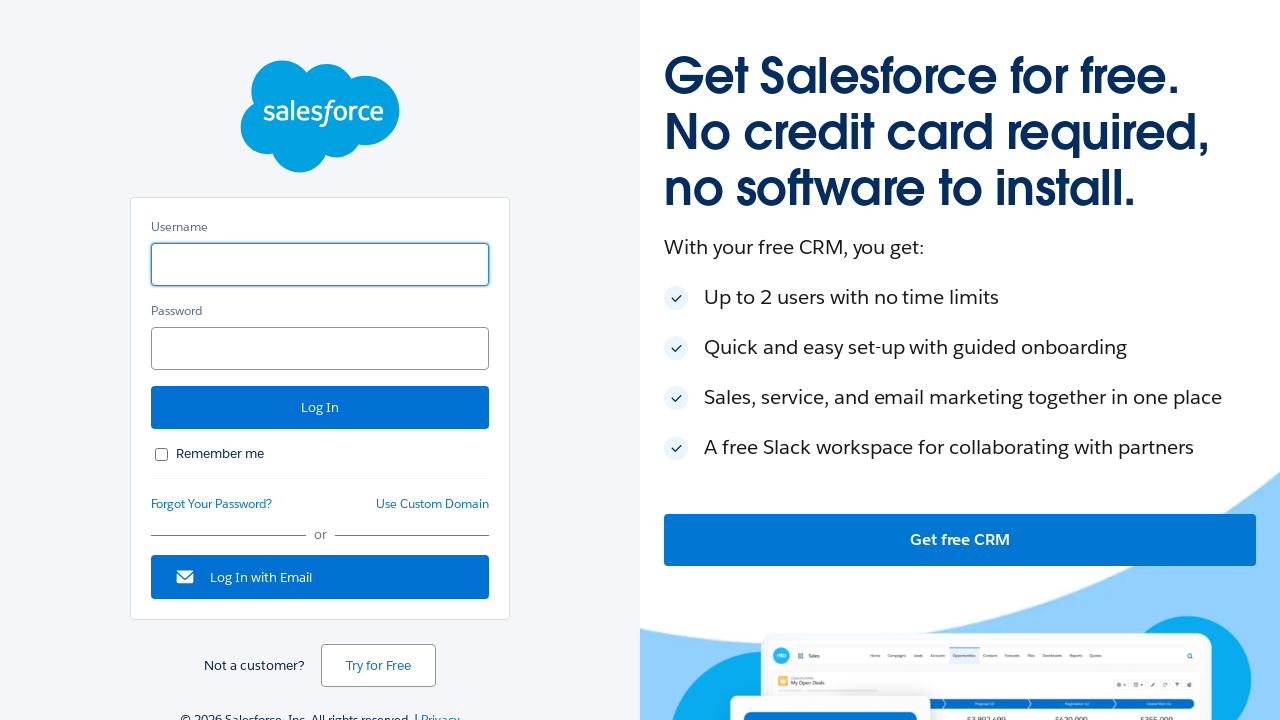

Filled username field with invalid username 'invaliduser123@test.com' on input[id='username']
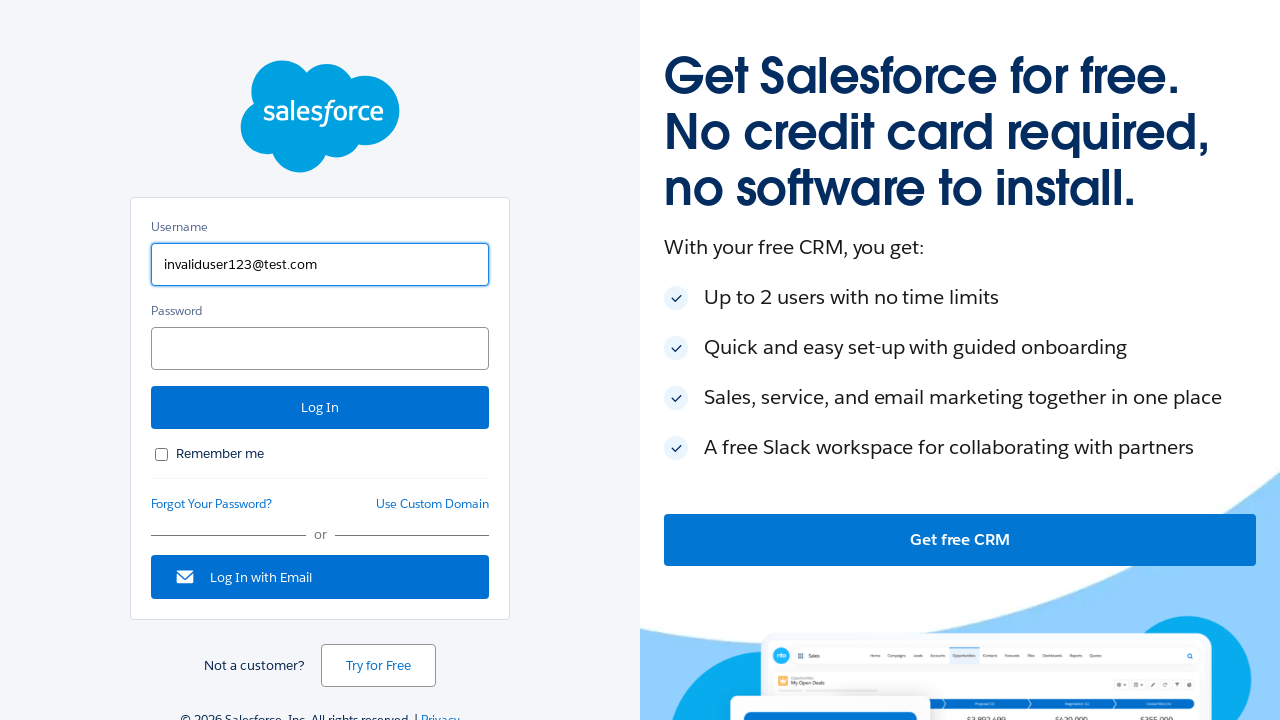

Filled password field with invalid password 'wrongpass456' on input[id='password']
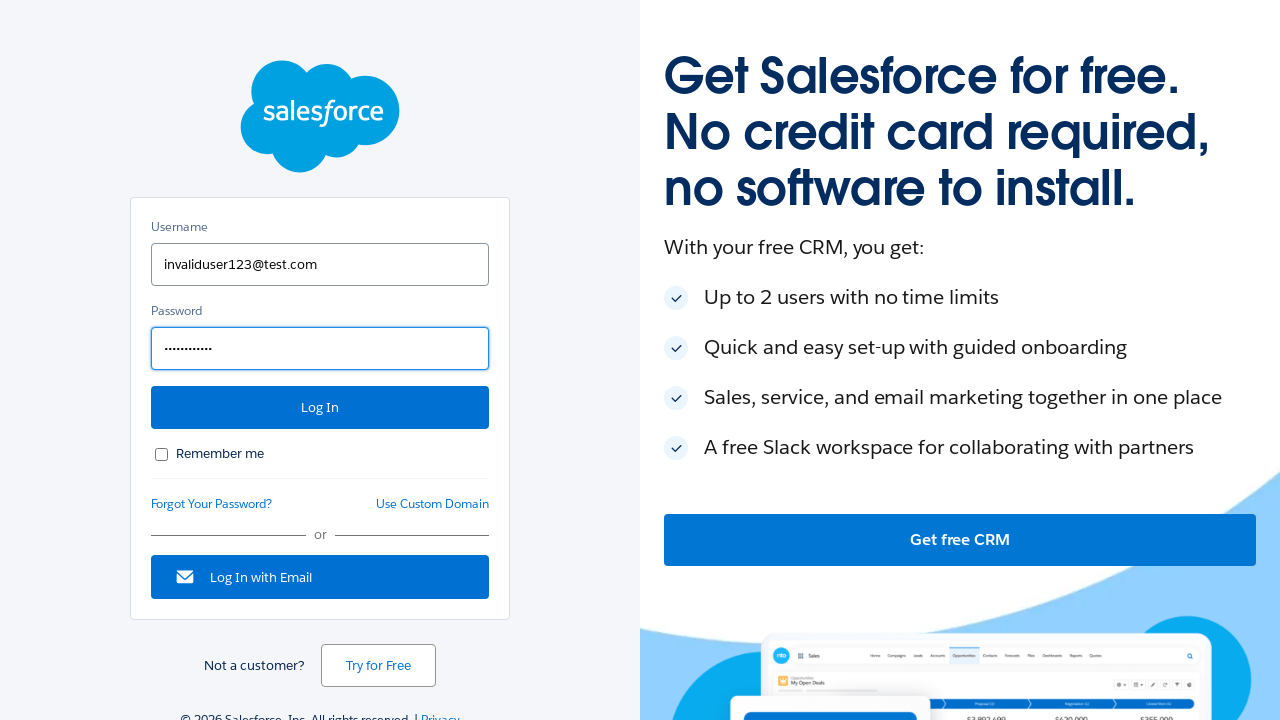

Clicked login button to submit credentials at (320, 408) on input[id='Login']
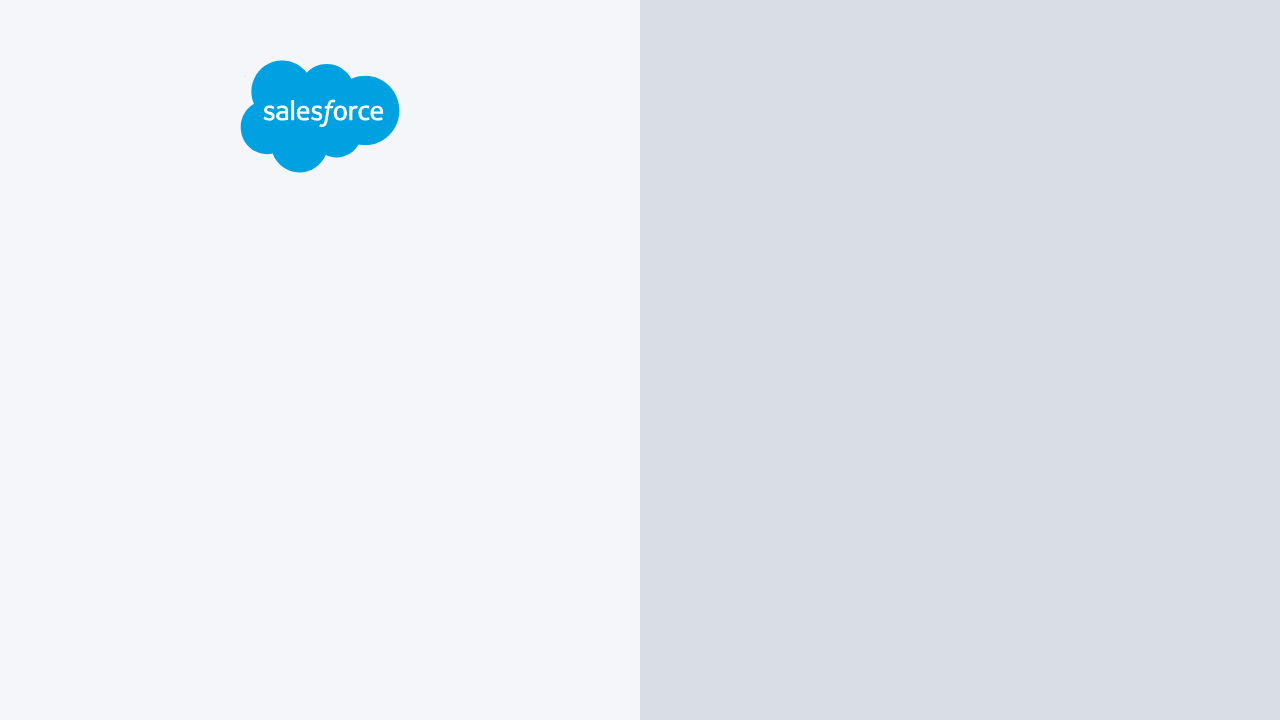

Login error message appeared confirming invalid credentials rejection
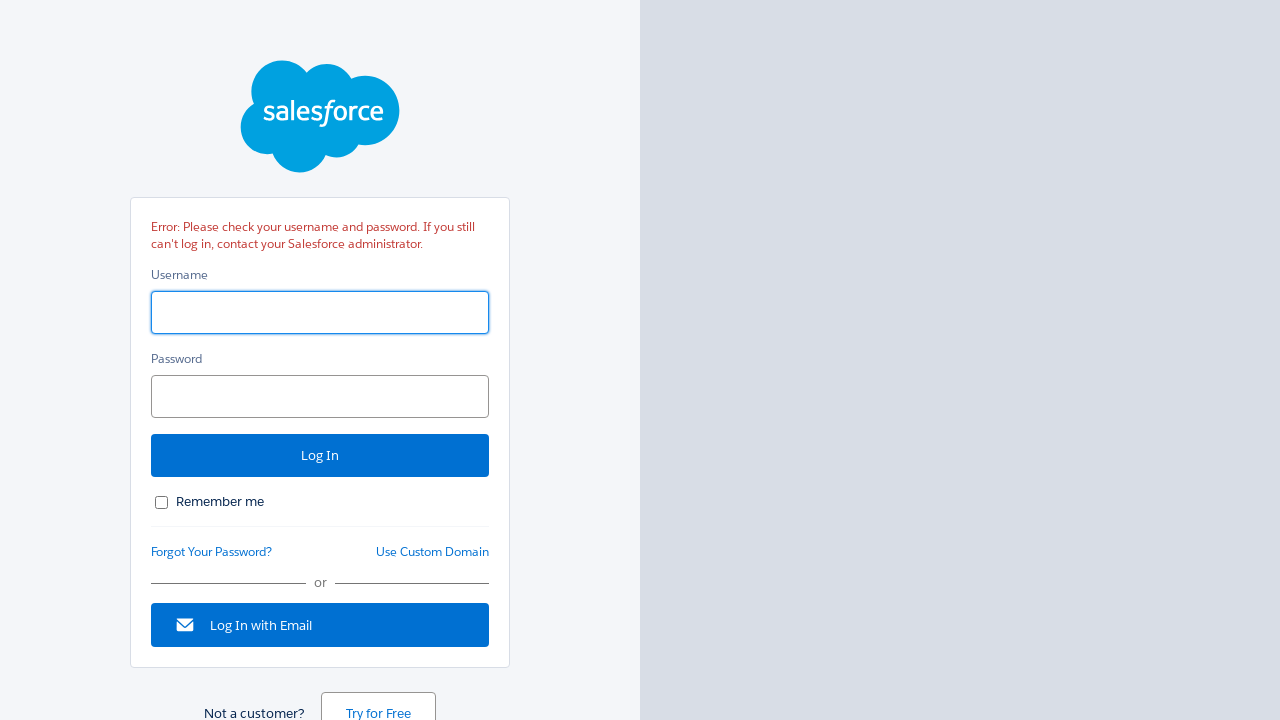

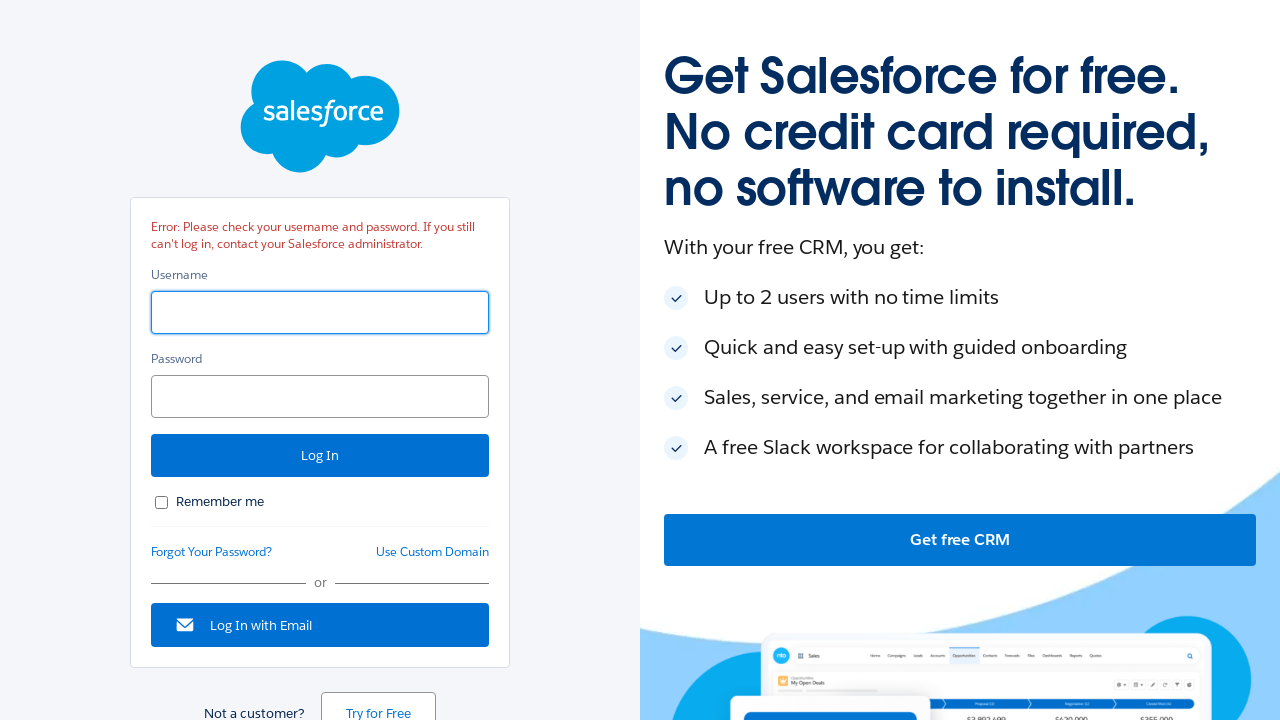